Tests removal and addition of checkbox element dynamically on the page

Starting URL: http://the-internet.herokuapp.com/dynamic_controls

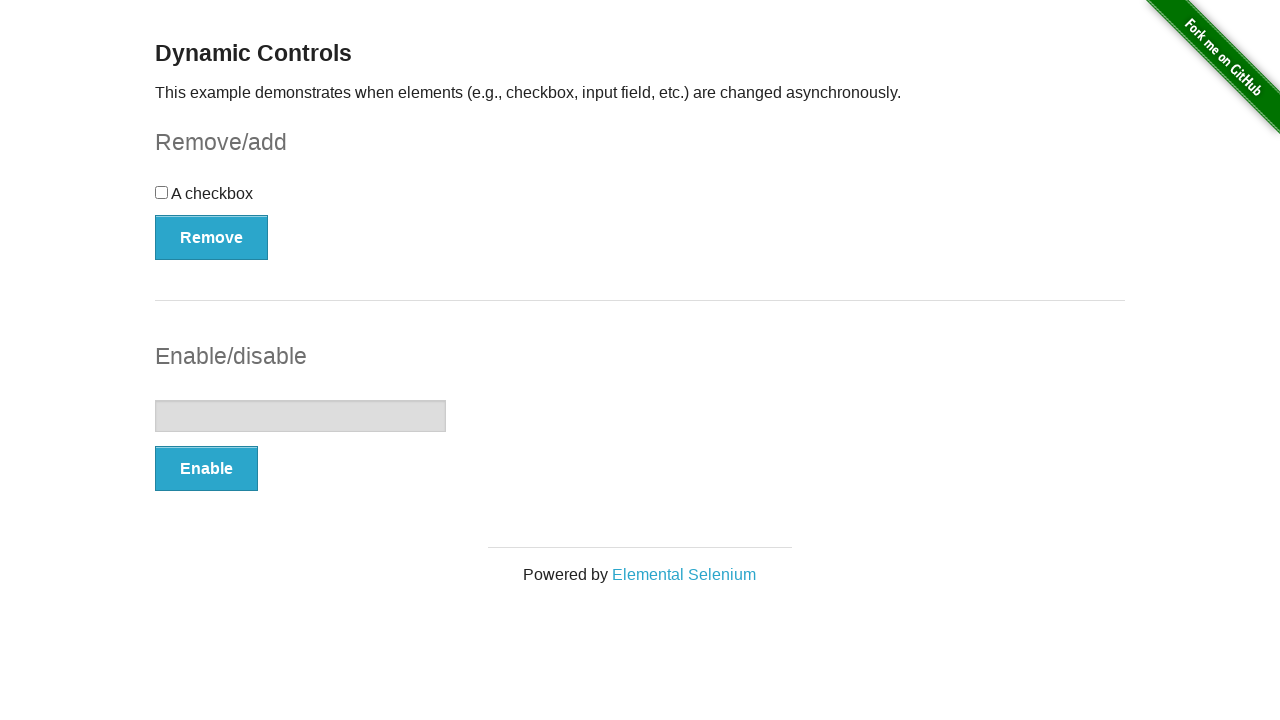

Clicked Remove button to remove checkbox element at (212, 237) on xpath=//button[contains(text(),'Remove')]
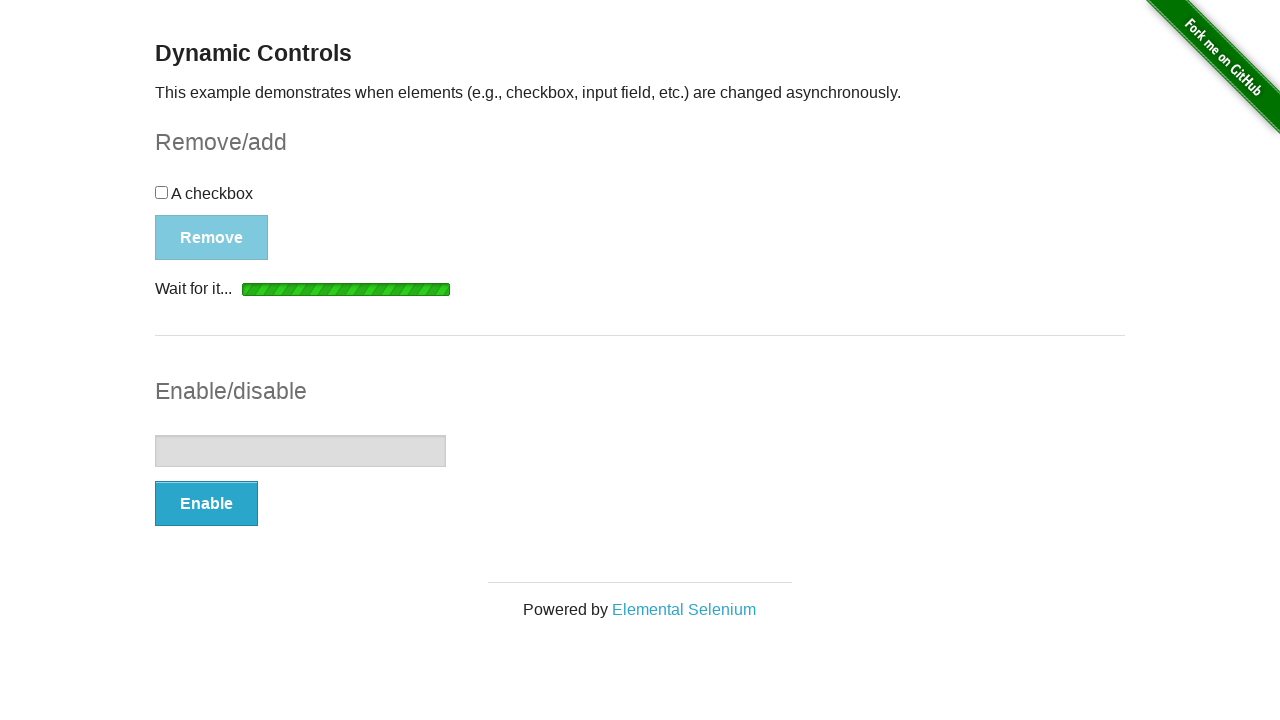

Verified checkbox element was removed from DOM
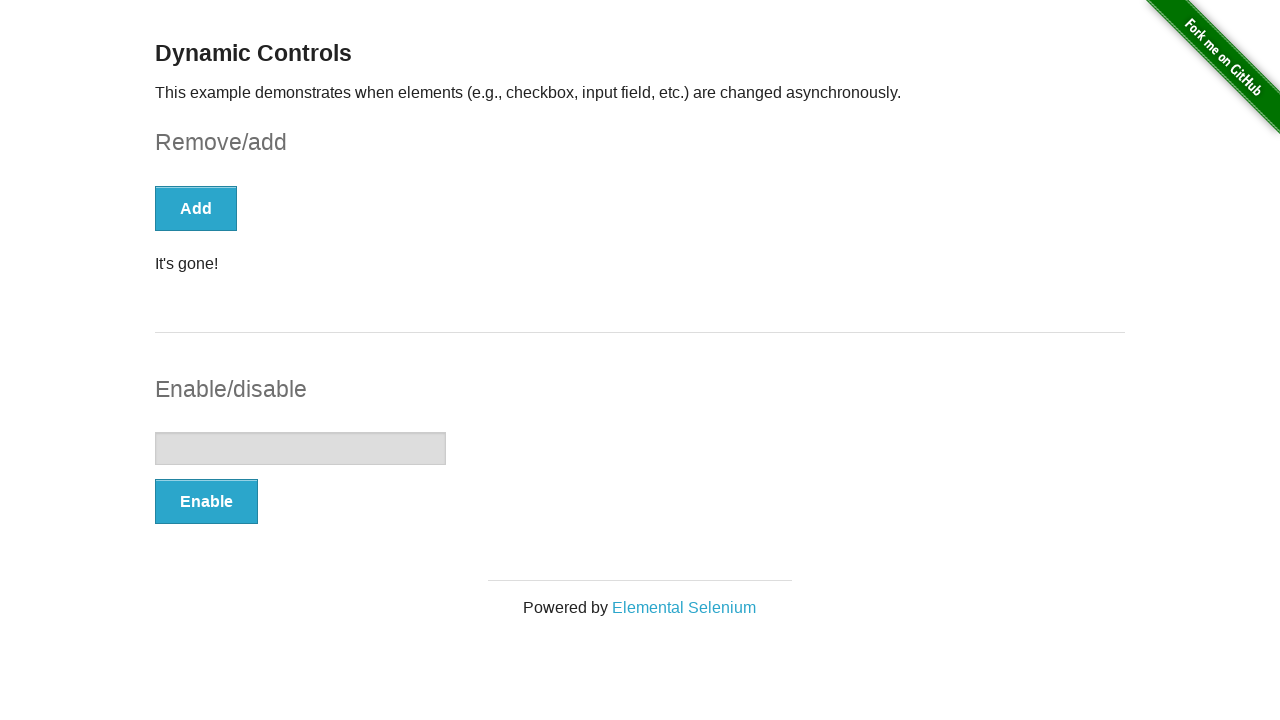

Clicked Add button to add checkbox back to page at (196, 208) on xpath=//button[contains(text(),'Add')]
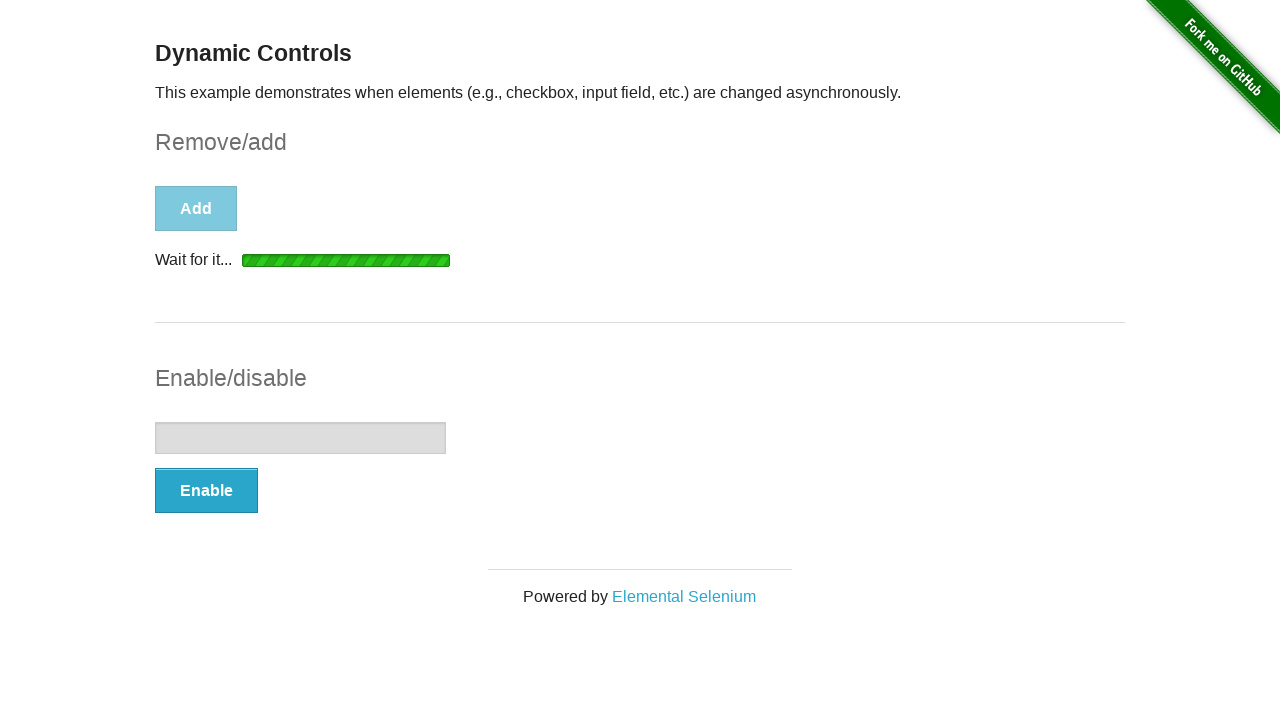

Waited for checkbox element to reappear and become visible
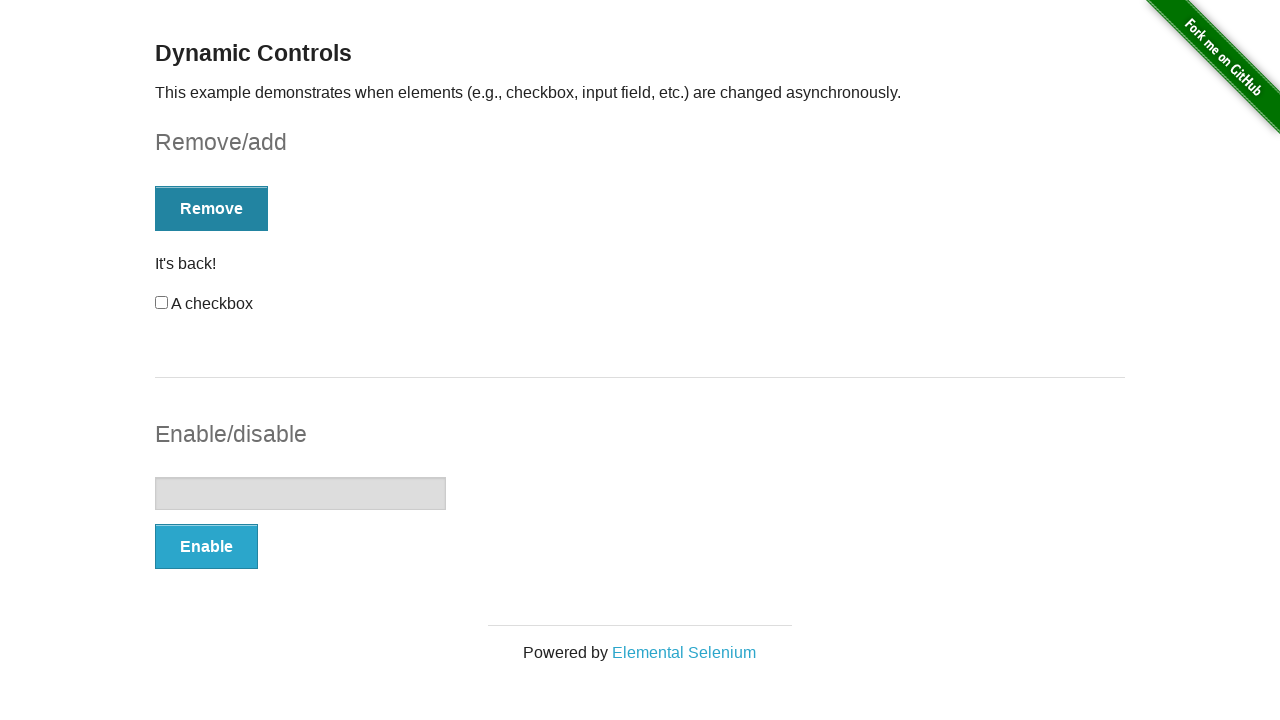

Located the checkbox element
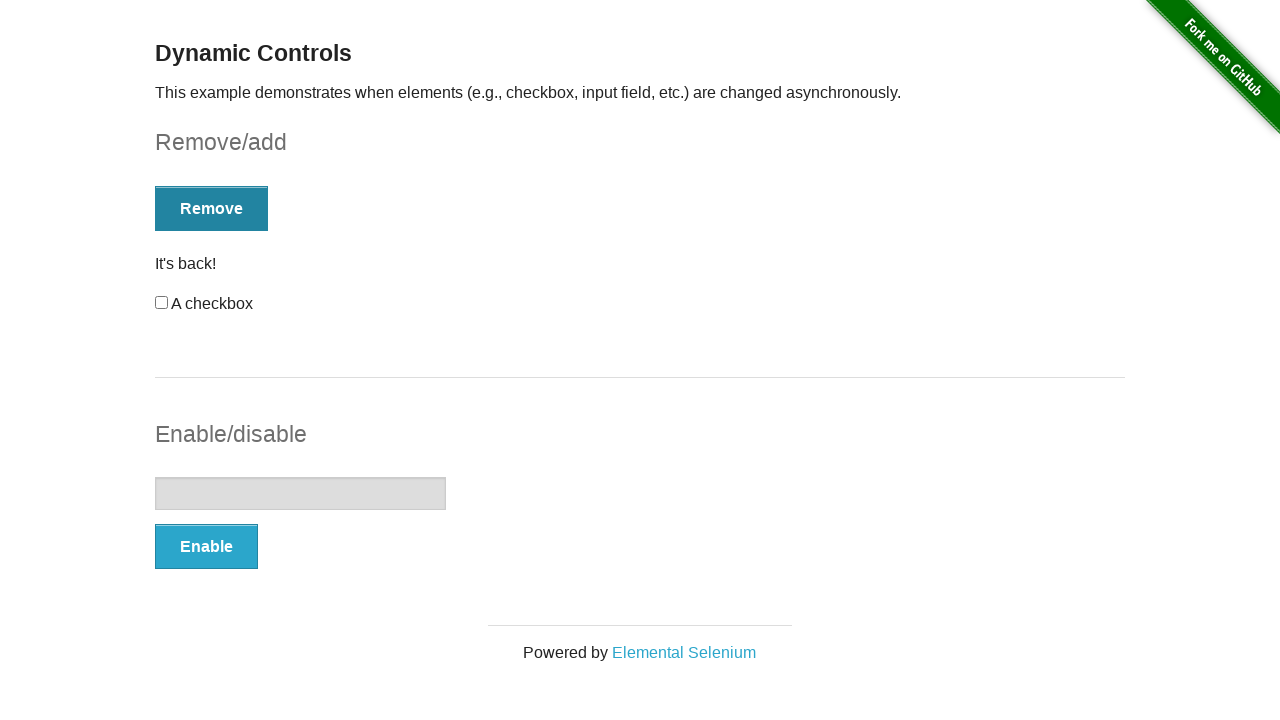

Asserted that checkbox is visible
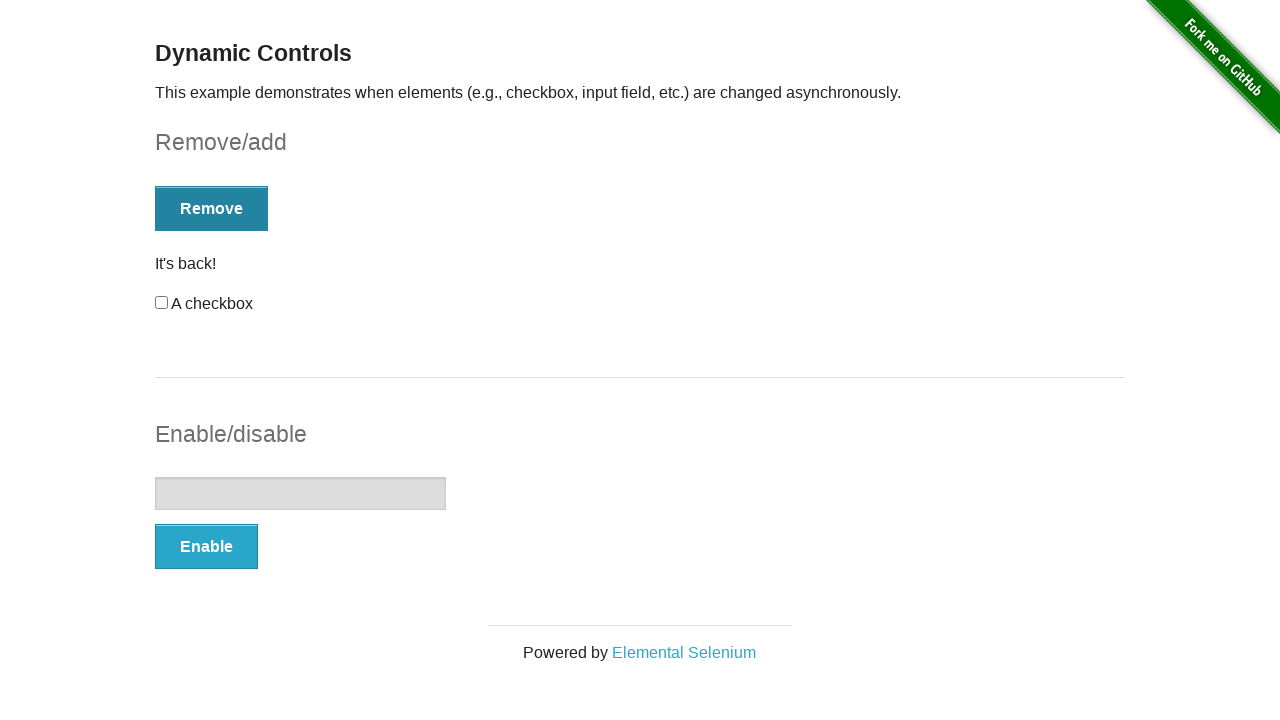

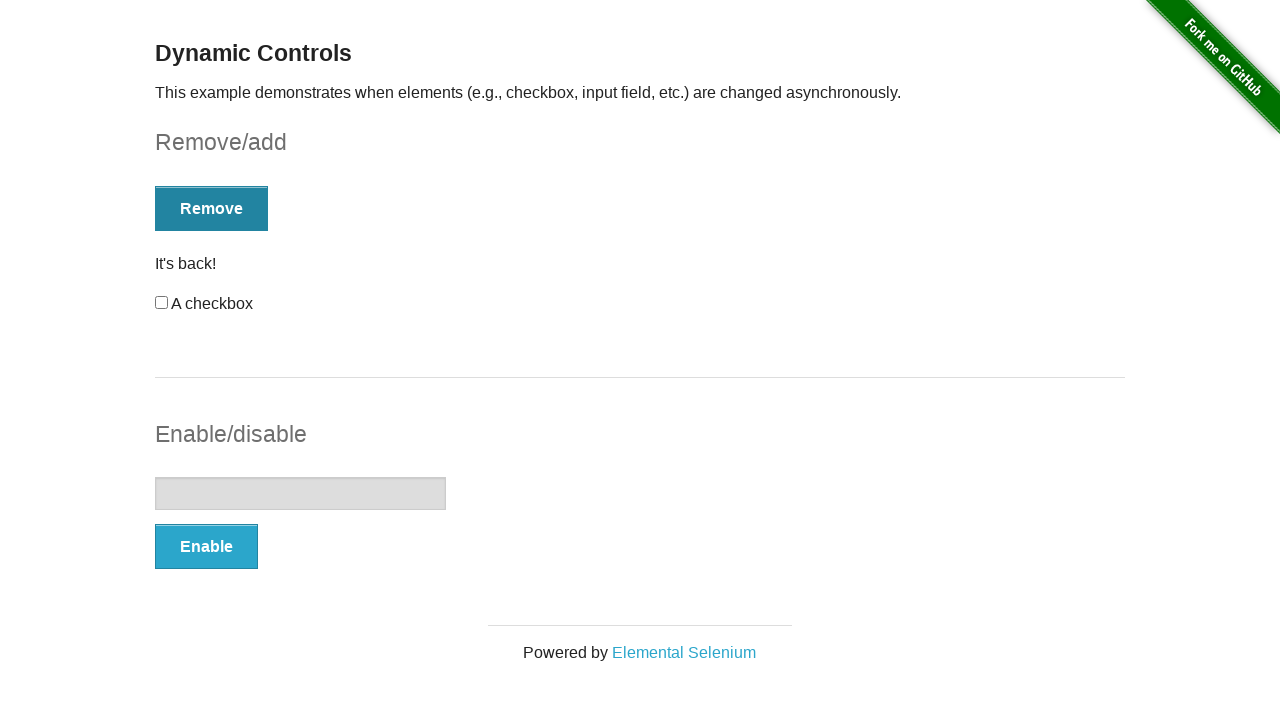